Tests finding an element with a dynamic ID by navigating to the Dynamic ID test page and clicking a button

Starting URL: http://www.uitestingplayground.com/

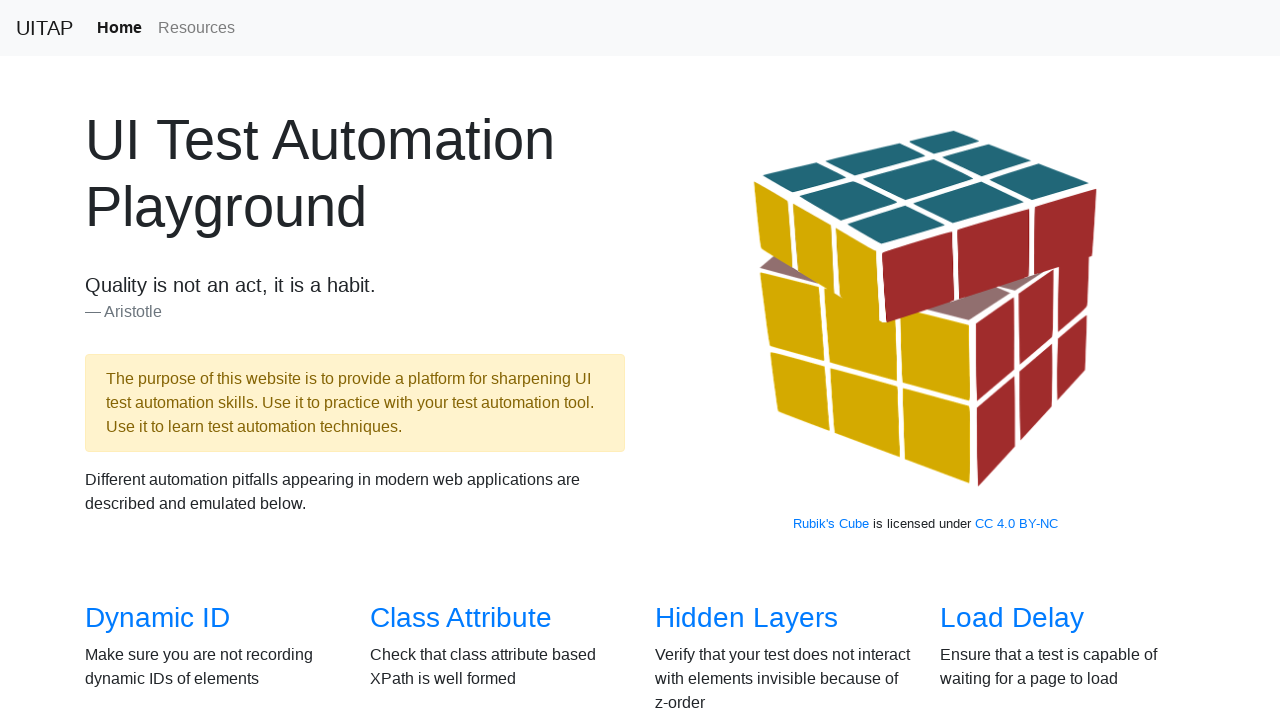

Clicked on Dynamic ID link to navigate to the Dynamic ID test page at (158, 618) on #overview > div > div:nth-child(1) > div:nth-child(1) > h3 > a
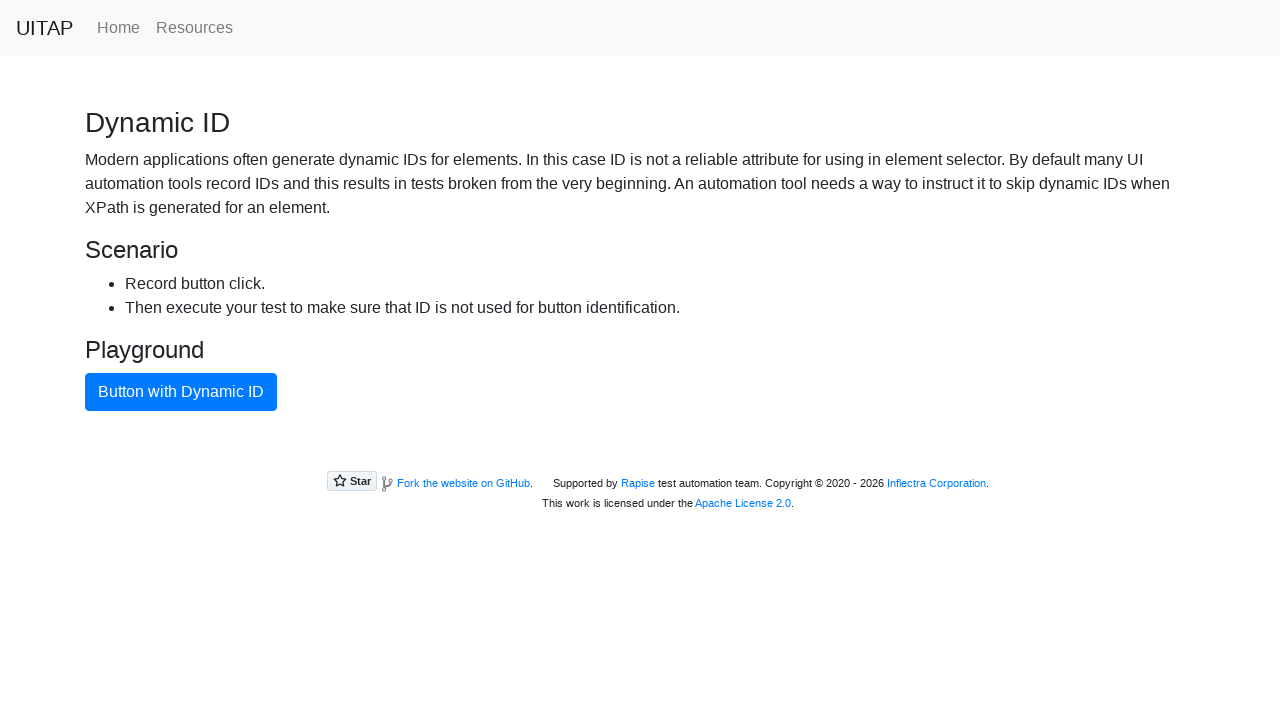

Clicked the button with dynamic ID at (181, 392) on section > div > button
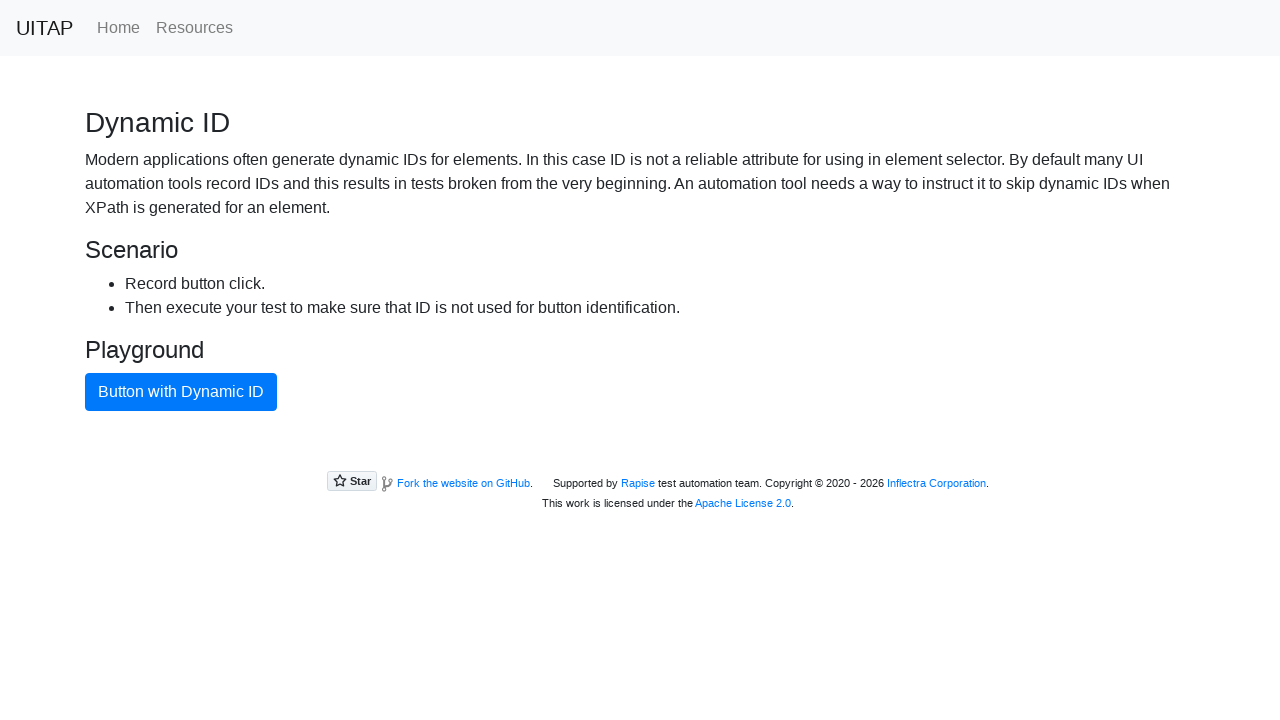

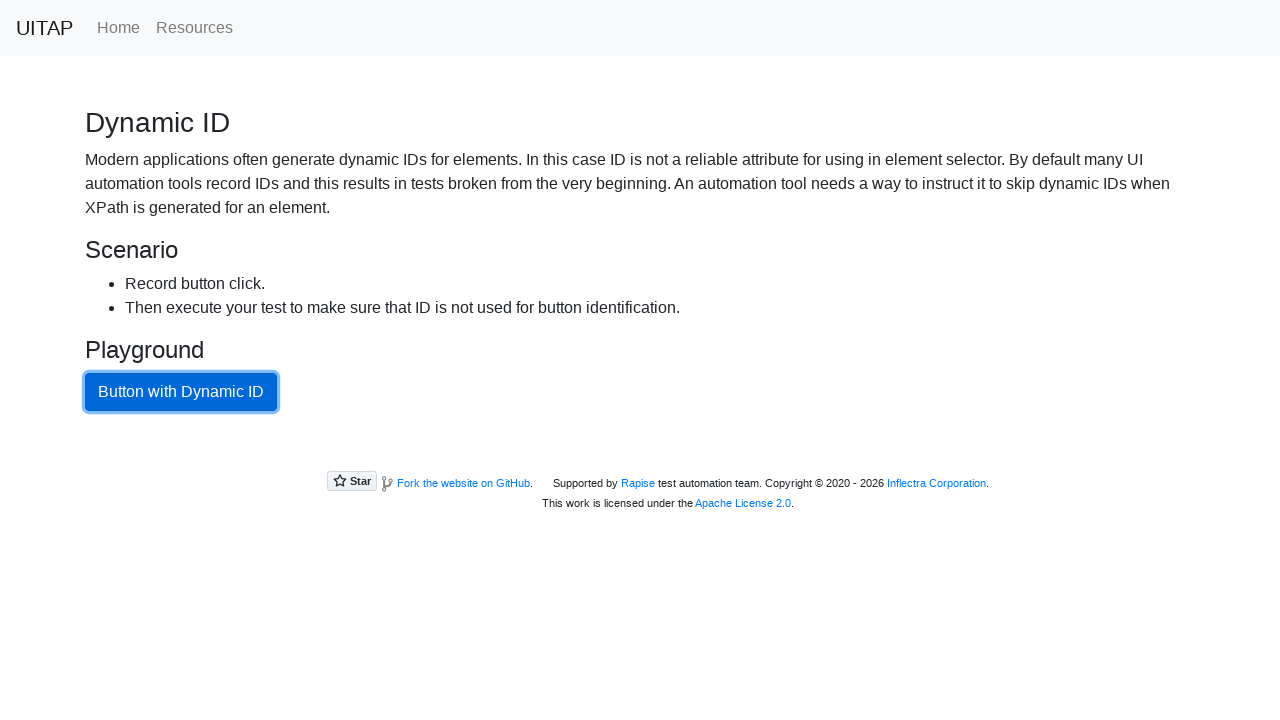